Tests jQuery UI custom dropdown by selecting different speed options and verifying the selection

Starting URL: http://jqueryui.com/resources/demos/selectmenu/default.html

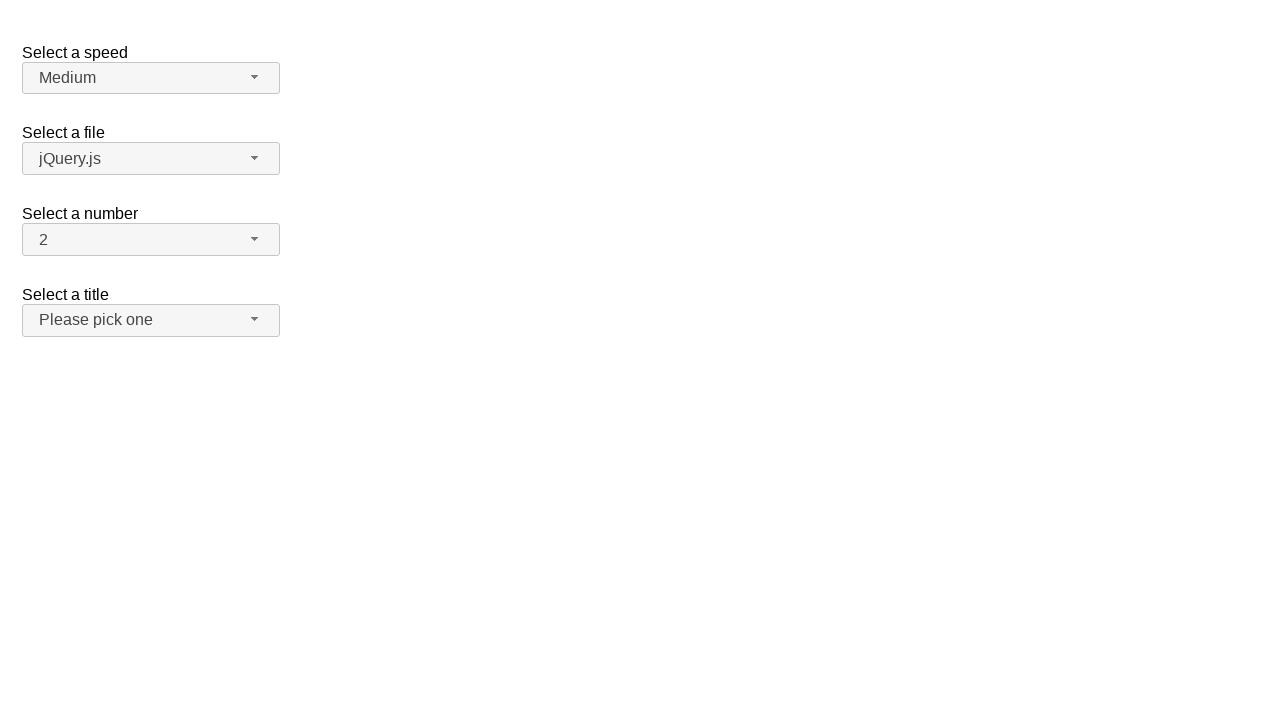

Clicked speed dropdown button to open menu at (151, 78) on span#speed-button
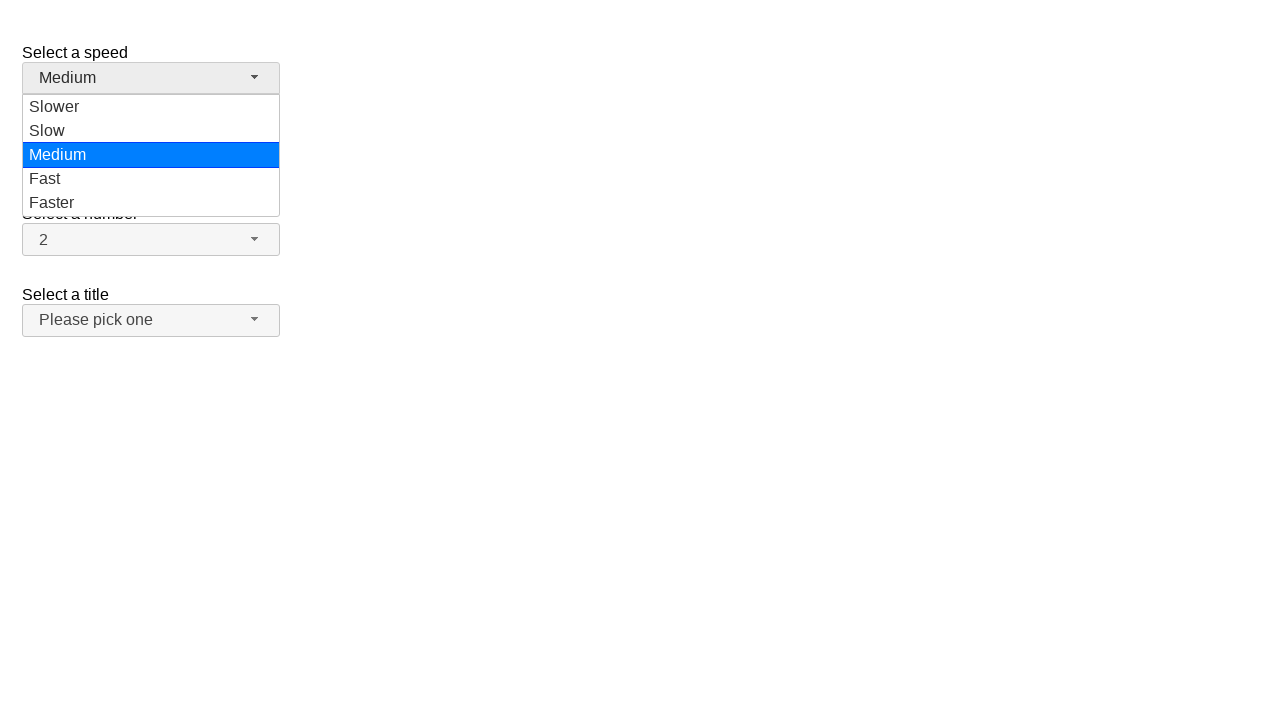

Speed dropdown menu items loaded
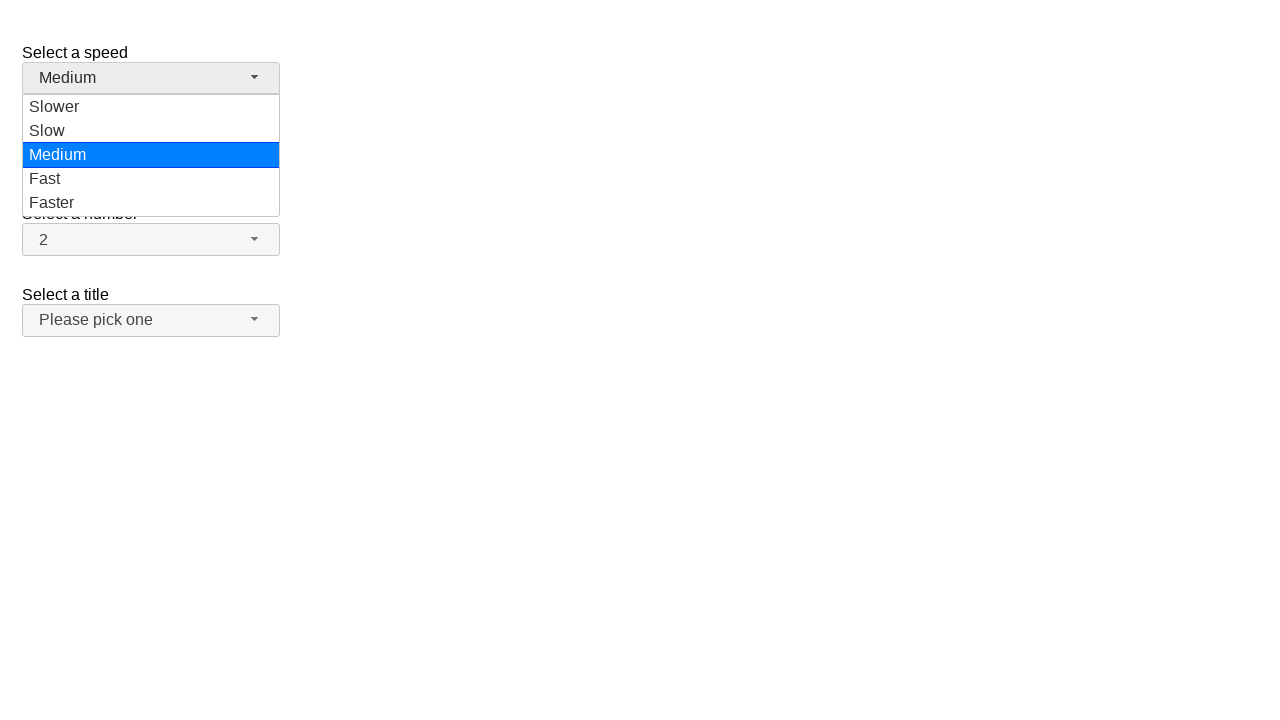

Selected 'Slower' option from speed dropdown at (151, 107) on li.ui-menu-item:has-text('Slower')
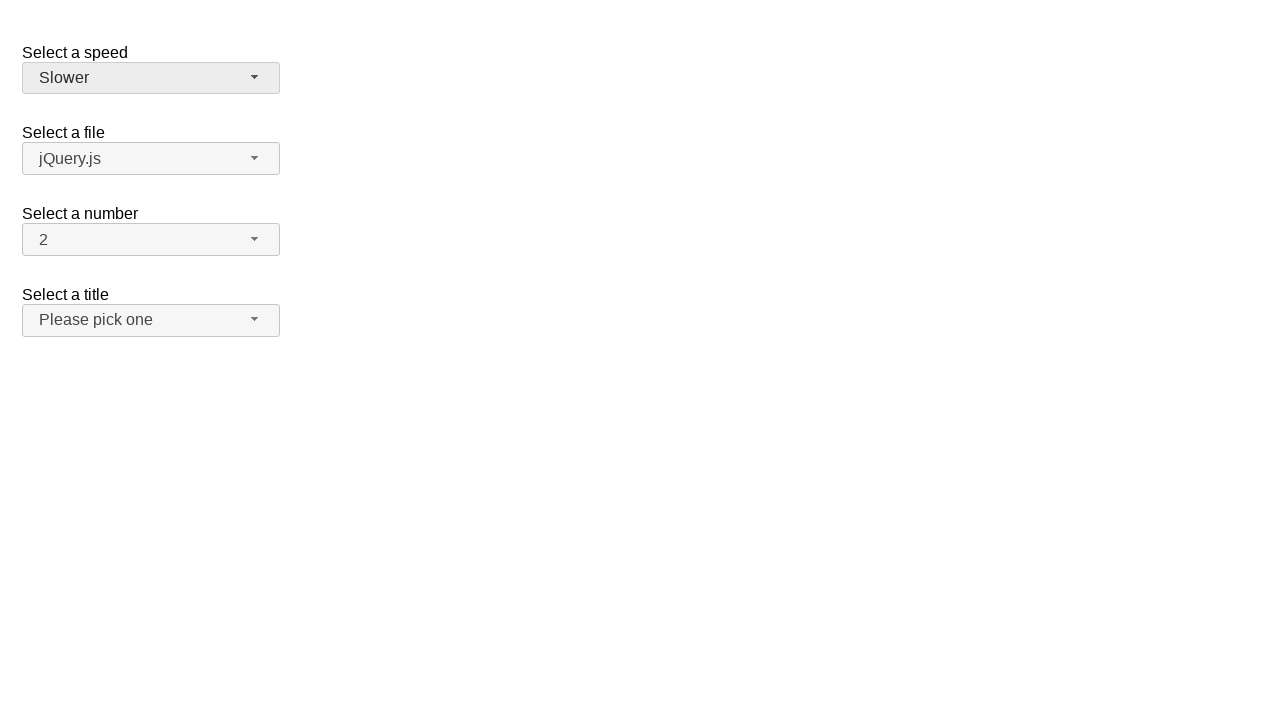

Verified that 'Slower' is selected in speed dropdown
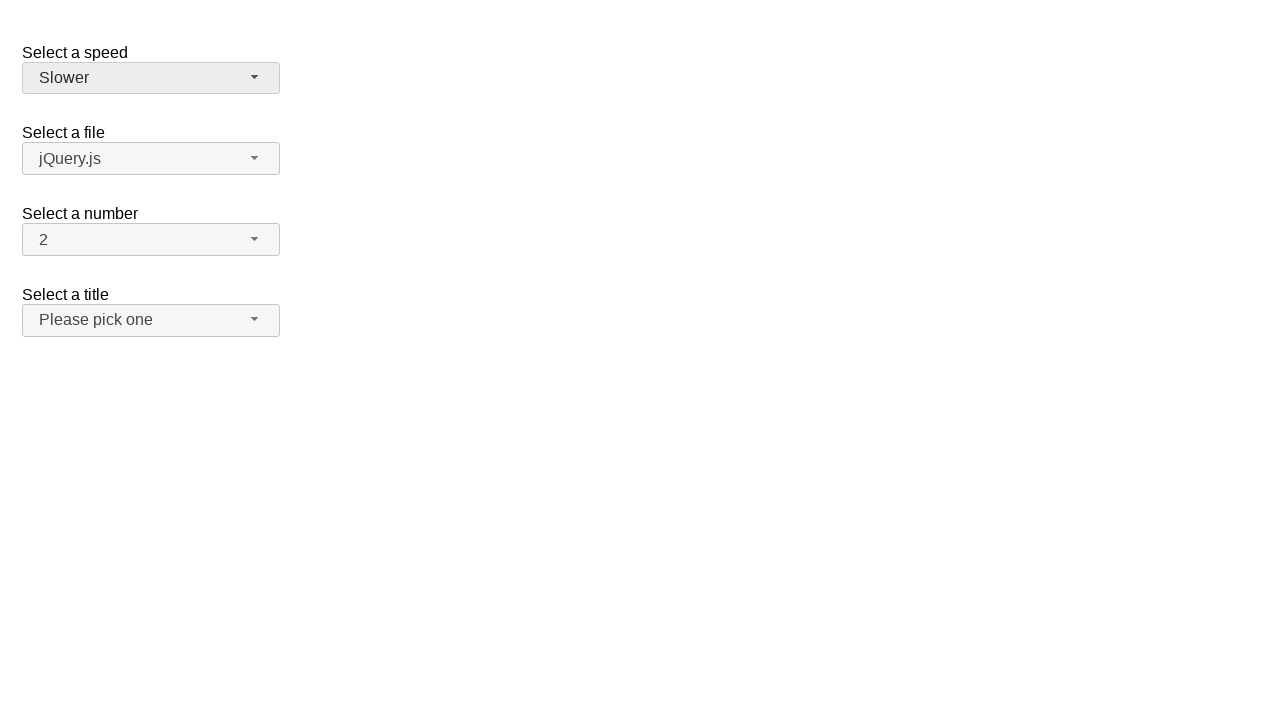

Clicked speed dropdown button to open menu at (151, 78) on span#speed-button
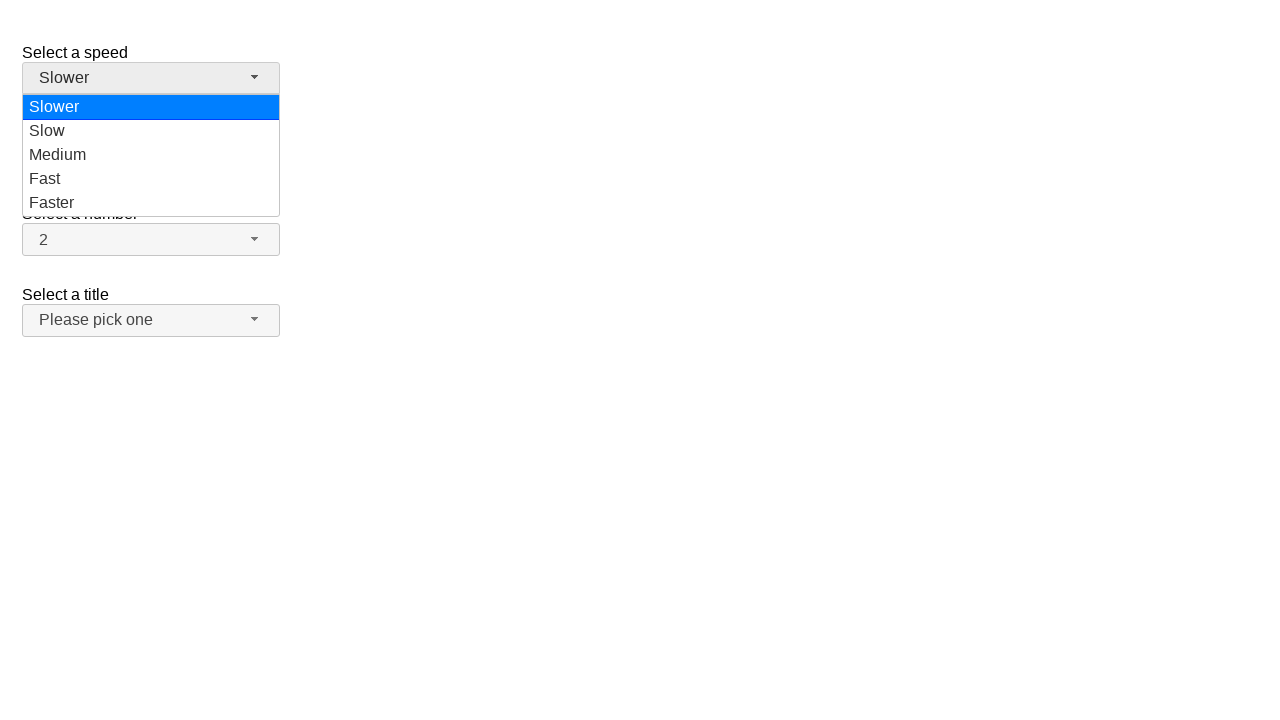

Speed dropdown menu items loaded
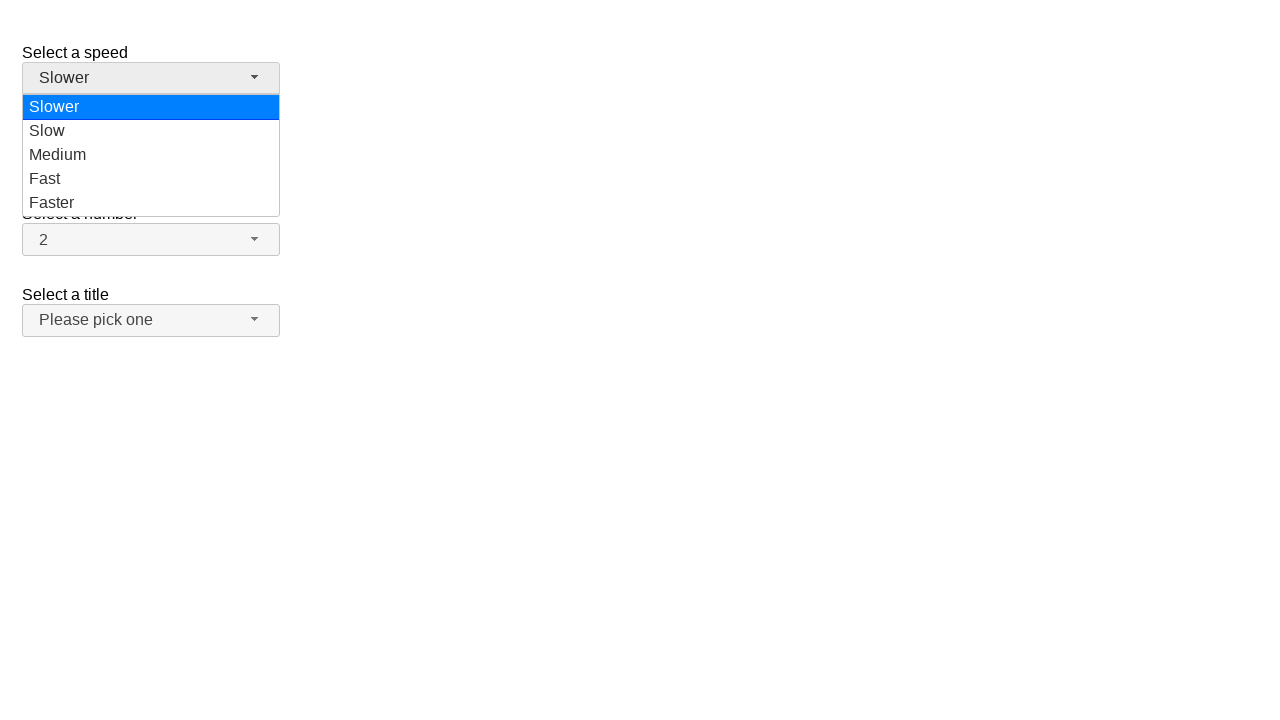

Selected 'Medium' option from speed dropdown at (151, 155) on li.ui-menu-item:has-text('Medium')
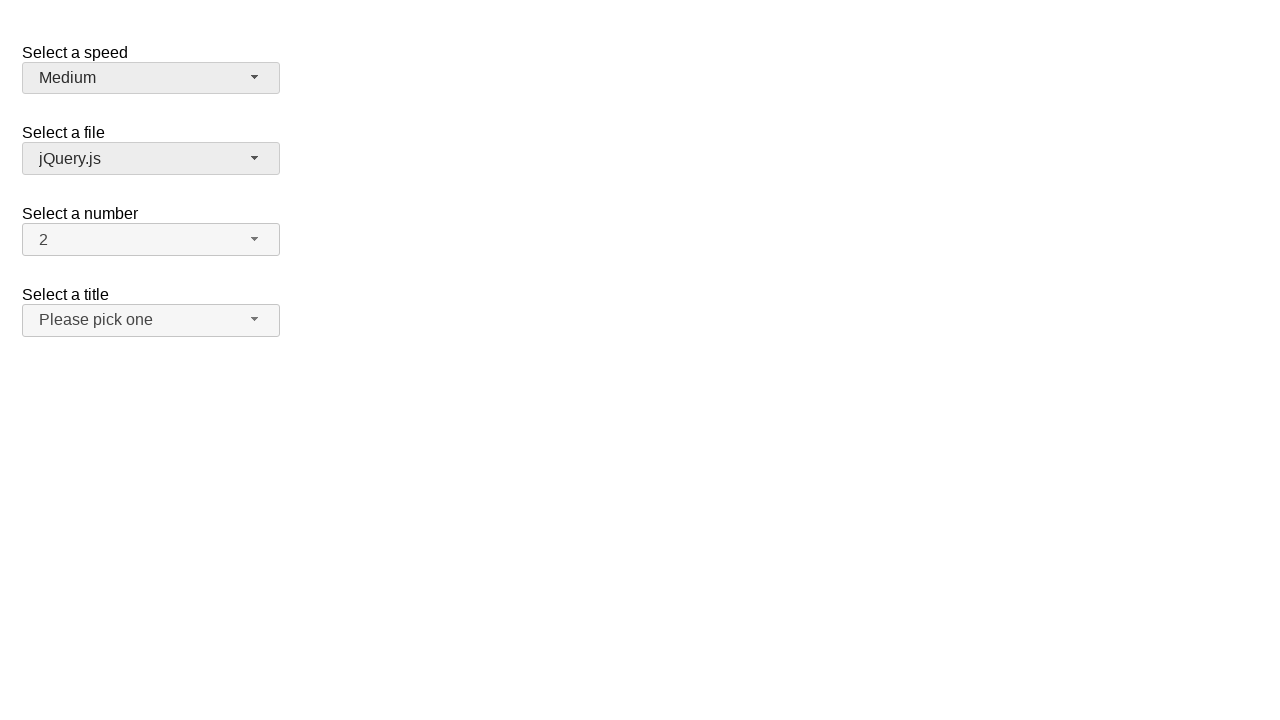

Verified that 'Medium' is selected in speed dropdown
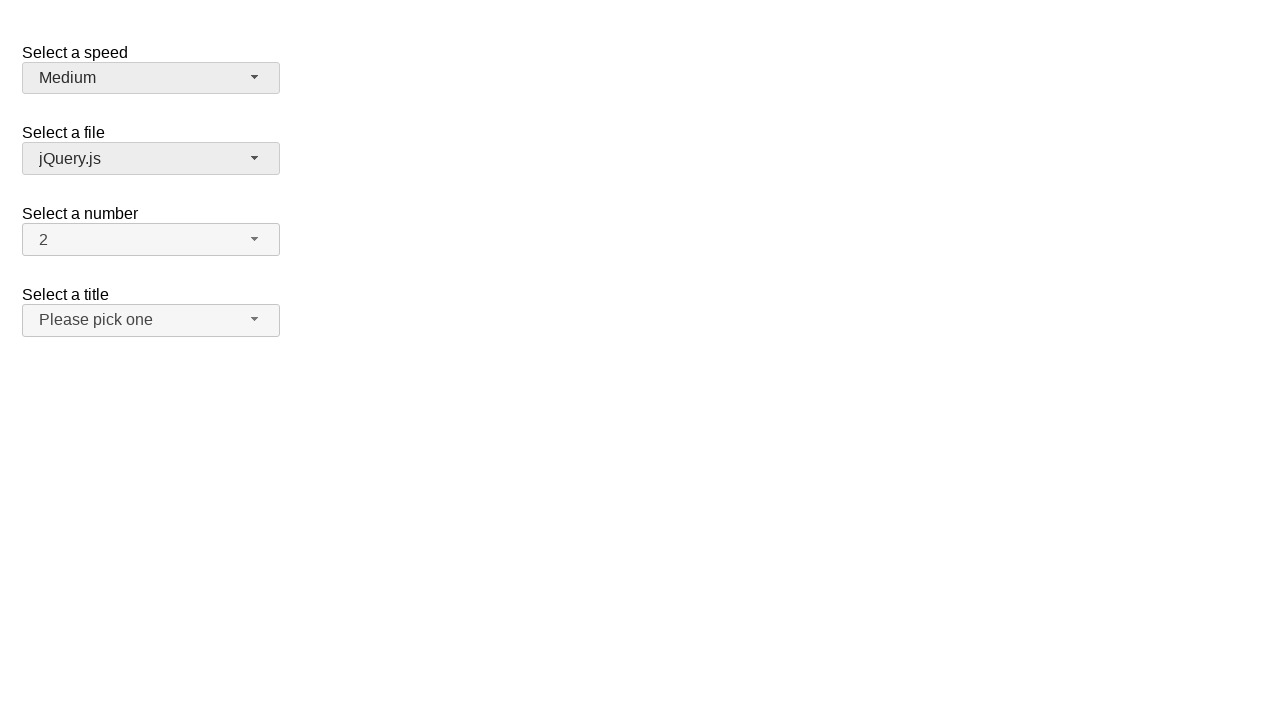

Clicked speed dropdown button to open menu at (151, 78) on span#speed-button
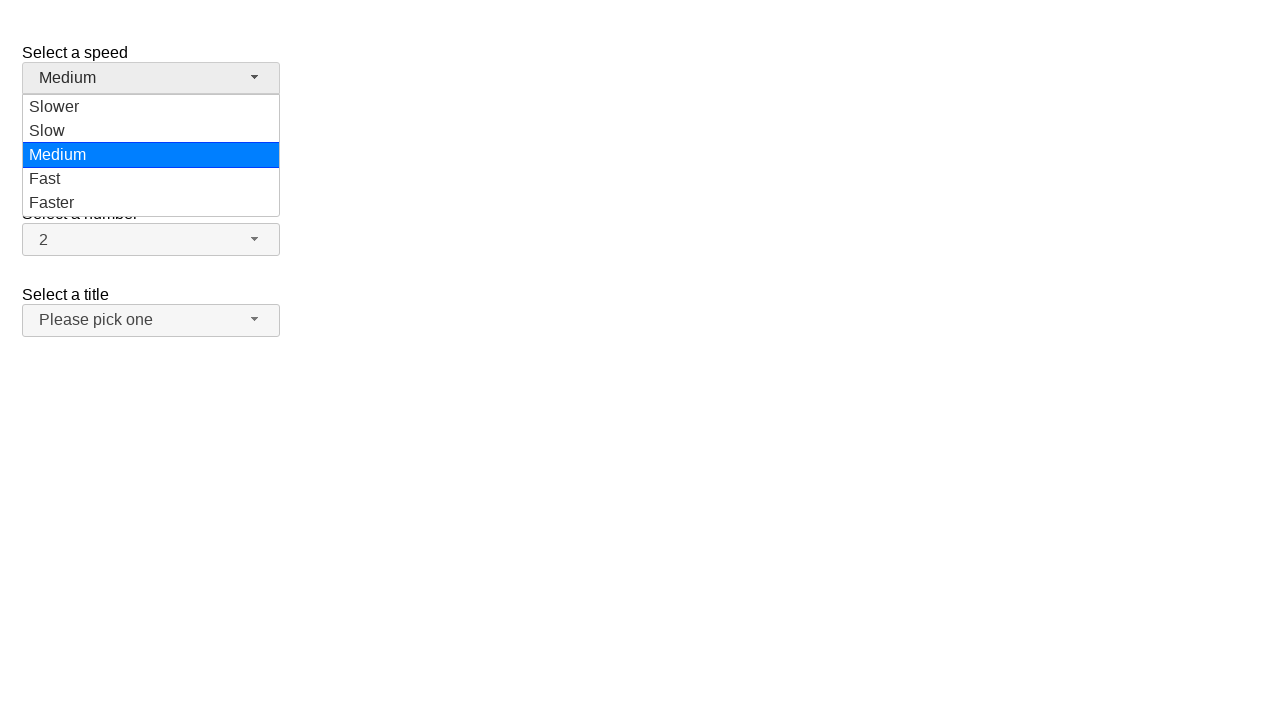

Speed dropdown menu items loaded
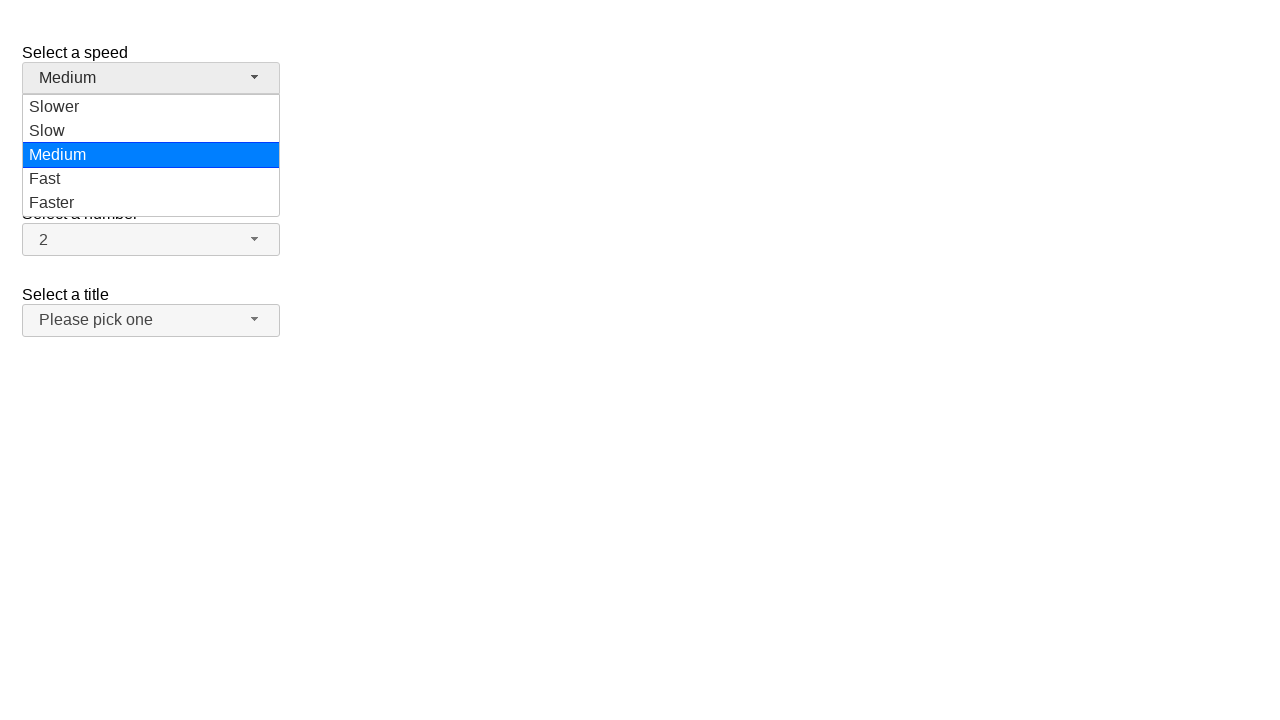

Selected 'Fast' option from speed dropdown at (151, 179) on li.ui-menu-item:has-text('Fast')
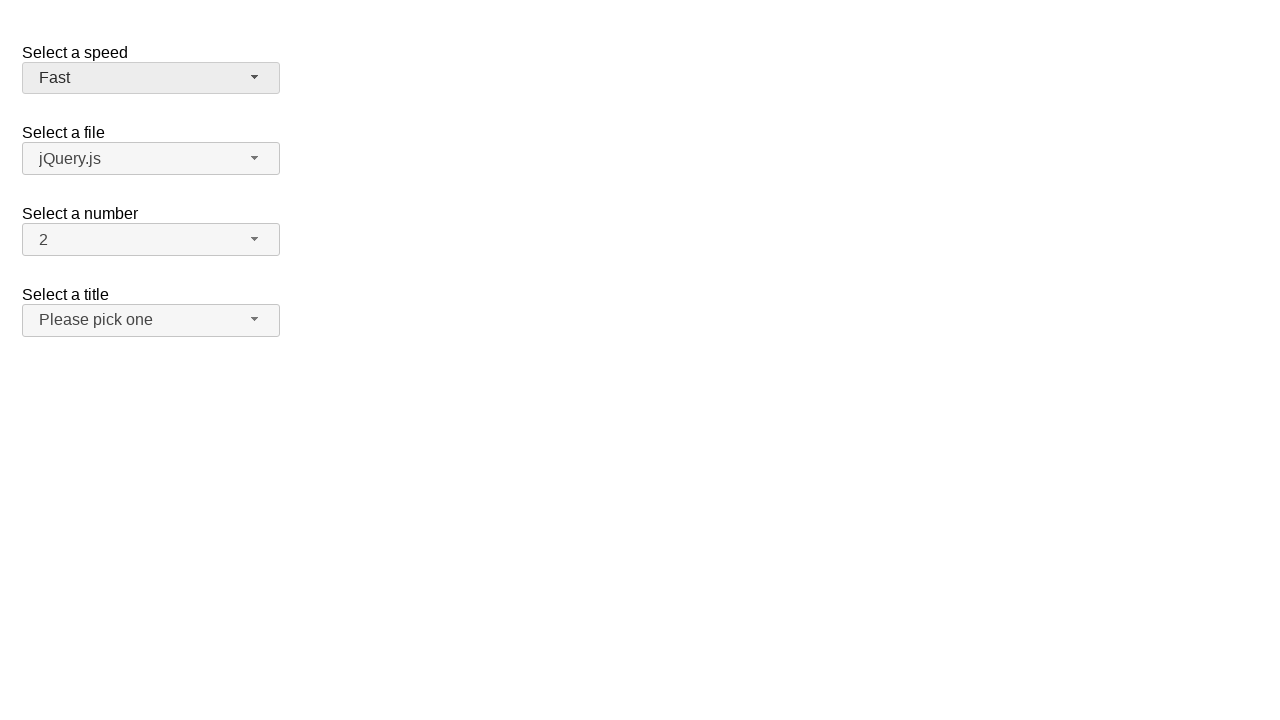

Verified that 'Fast' is selected in speed dropdown
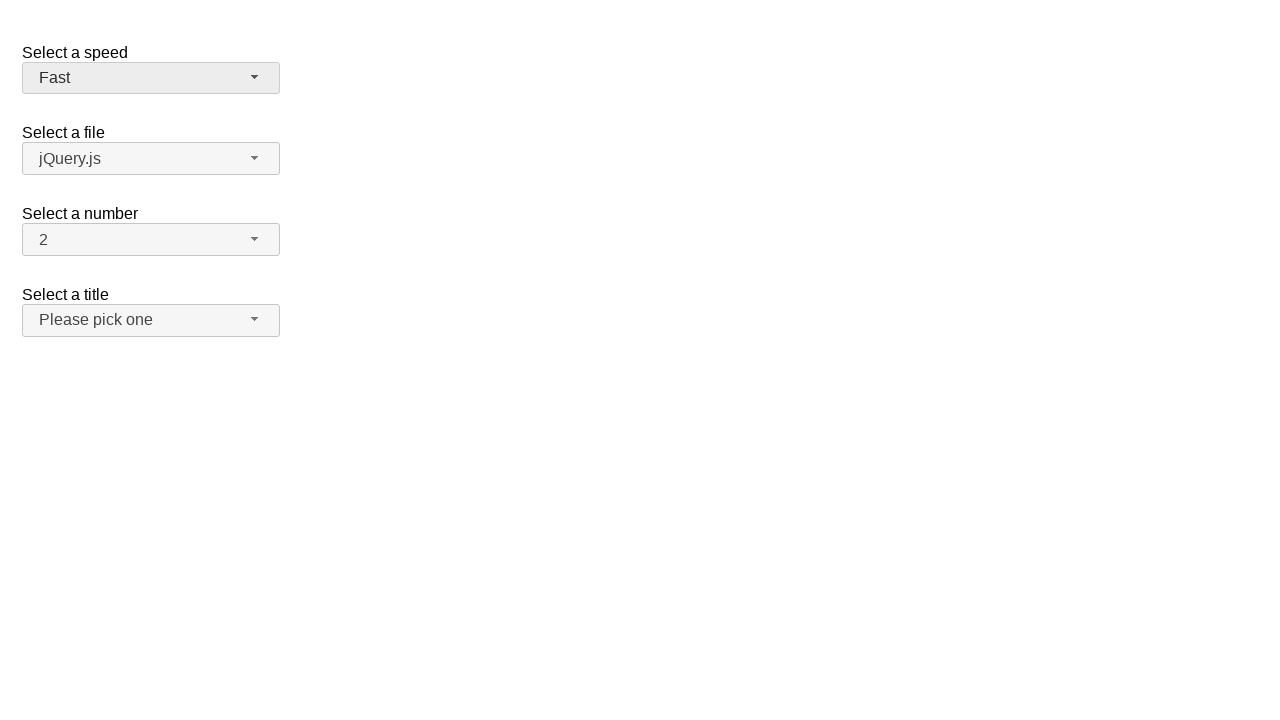

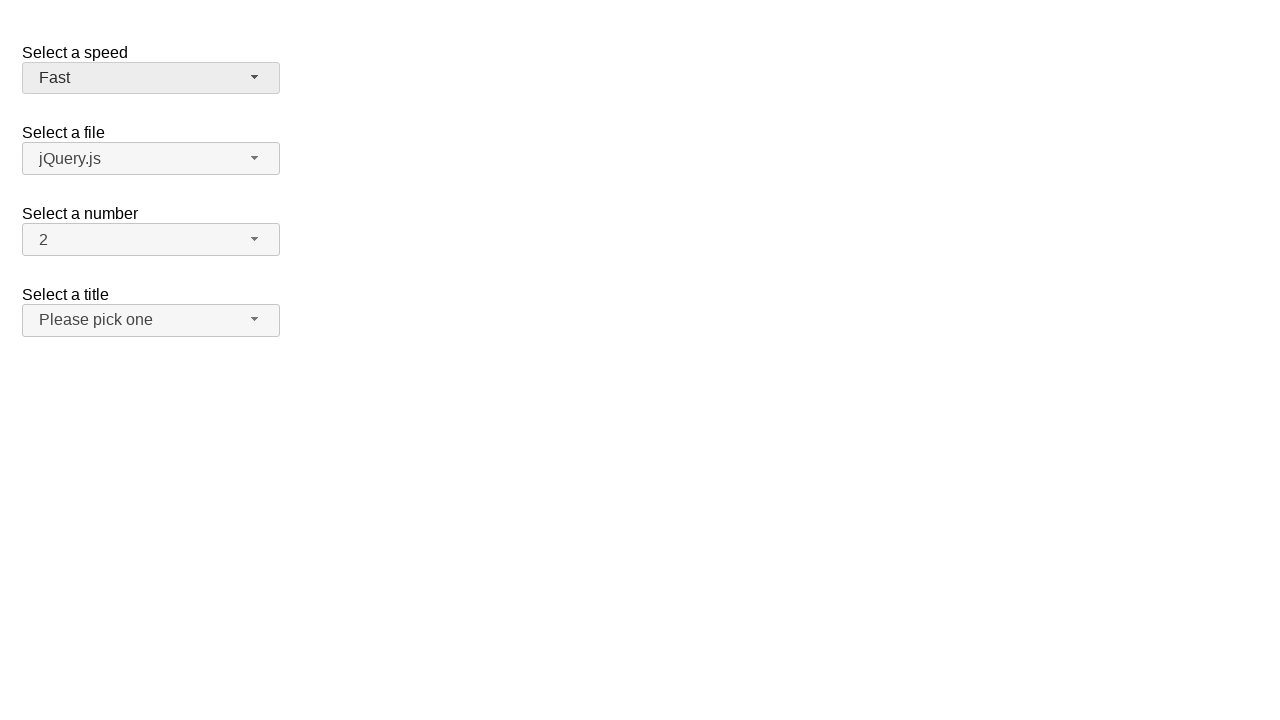